Tests sending text to a JavaScript prompt dialog

Starting URL: https://the-internet.herokuapp.com/javascript_alerts

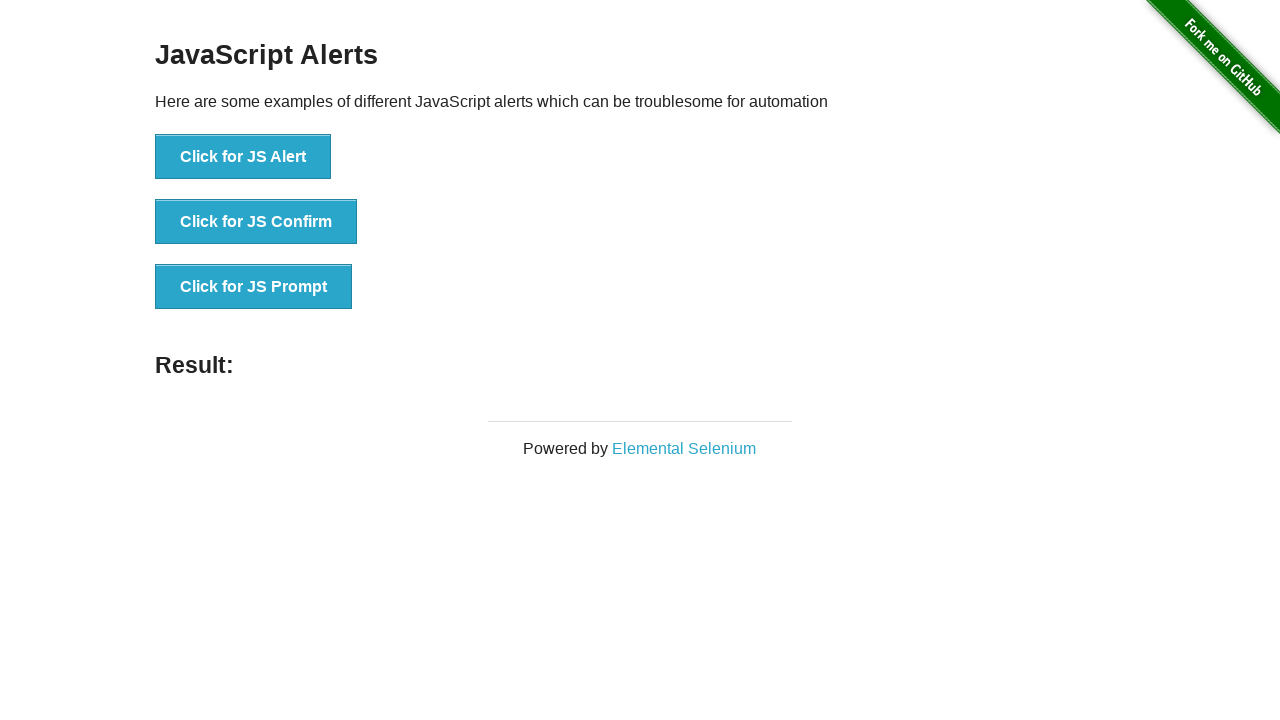

Set up dialog handler to accept prompt with 'Test response message'
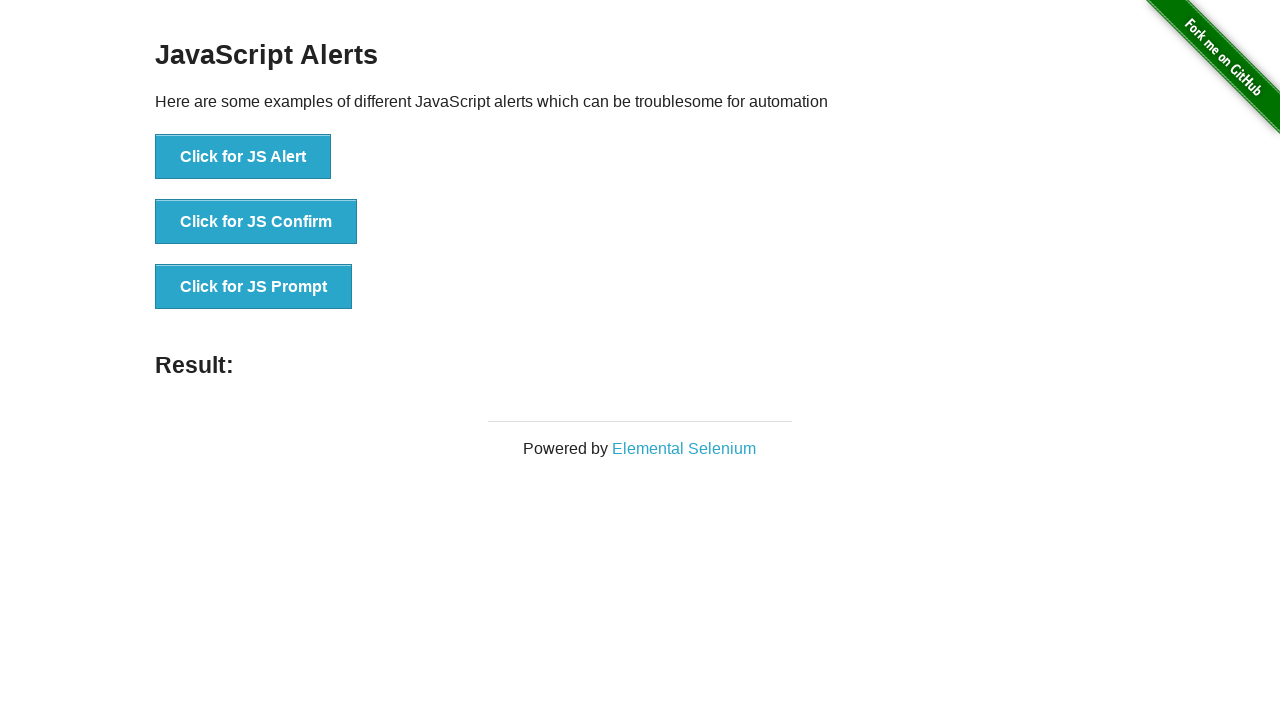

Clicked JavaScript prompt button at (254, 287) on [onclick='jsPrompt()']
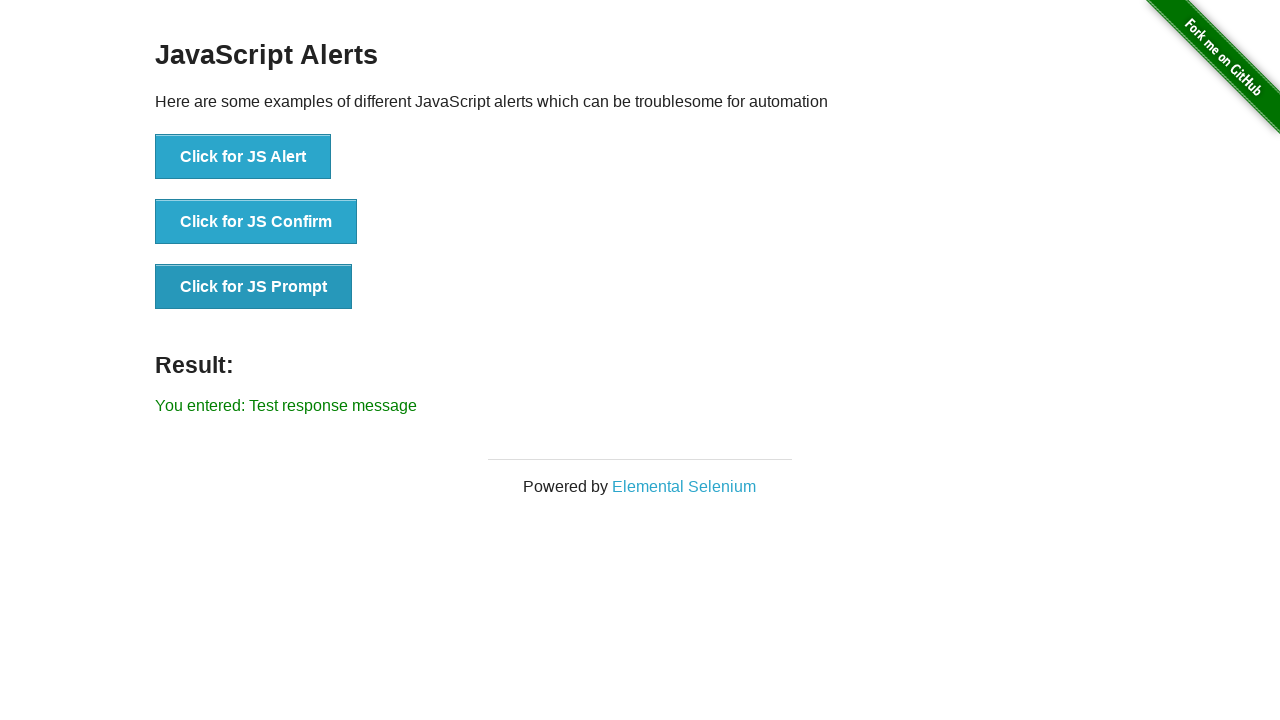

Prompt dialog was handled and result message appeared
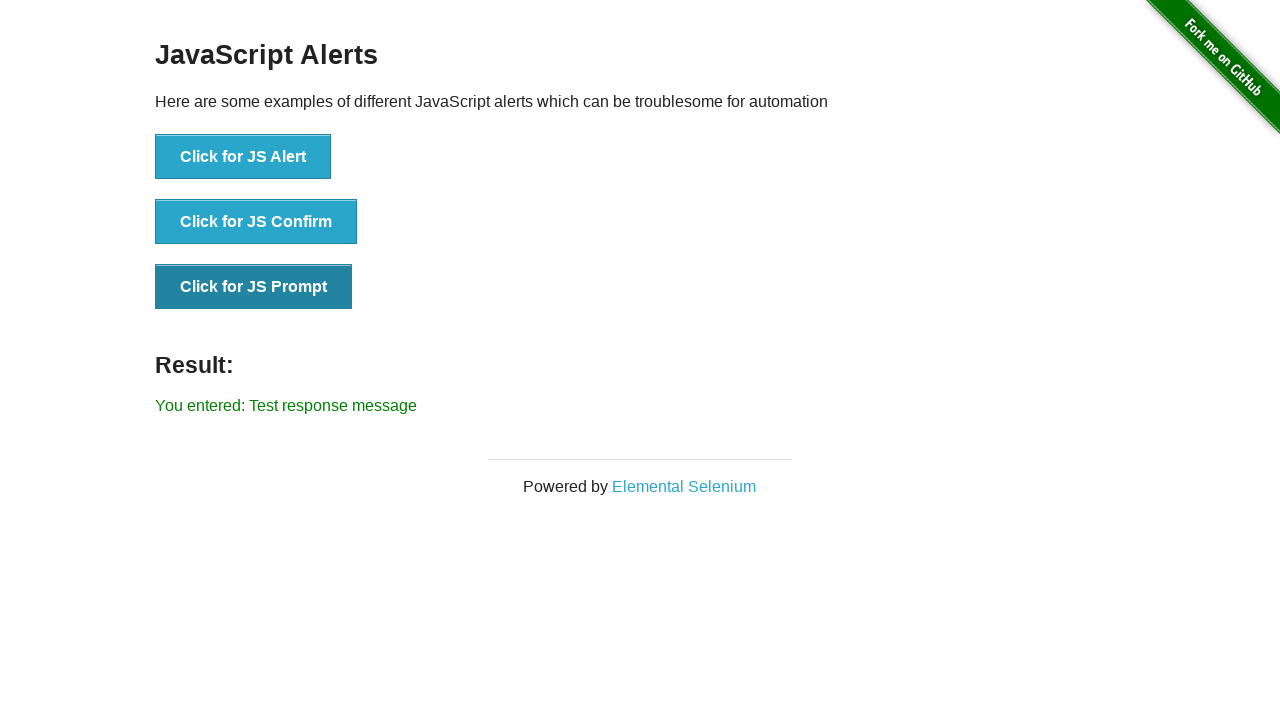

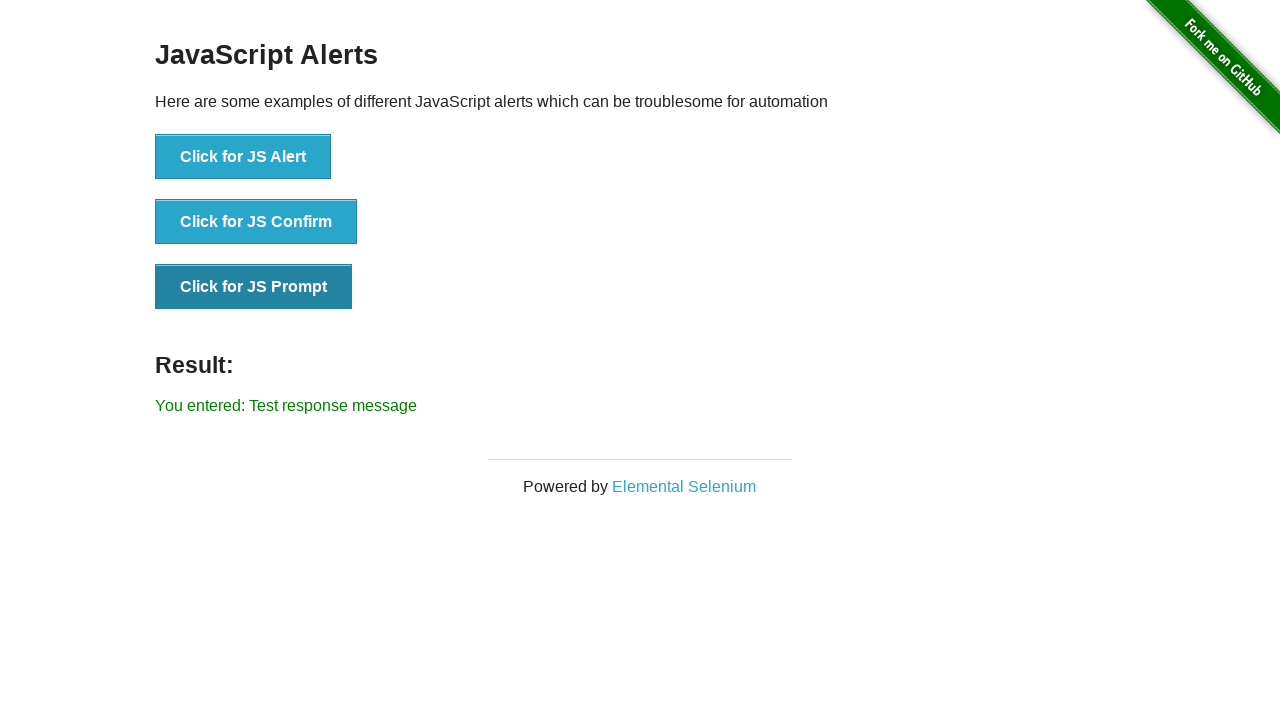